Tests dismissing a JavaScript prompt dialog without entering text

Starting URL: https://the-internet.herokuapp.com/javascript_alerts

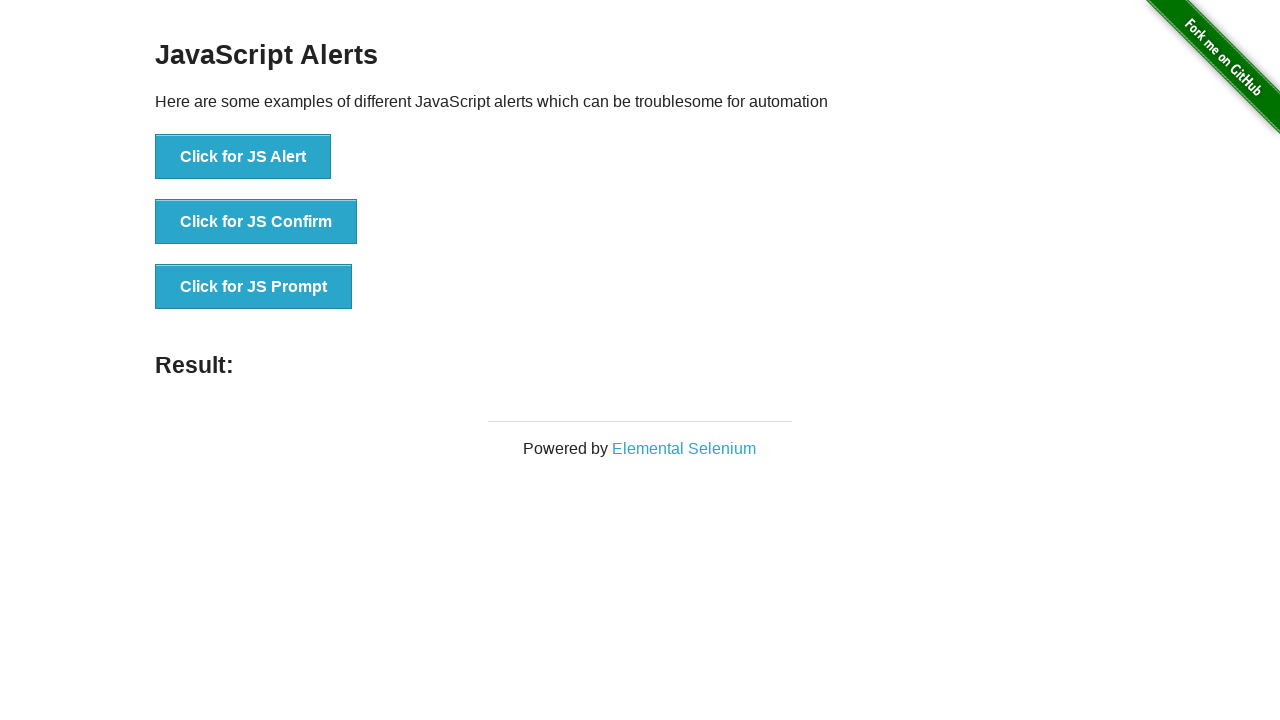

Set up dialog handler to dismiss JavaScript prompt
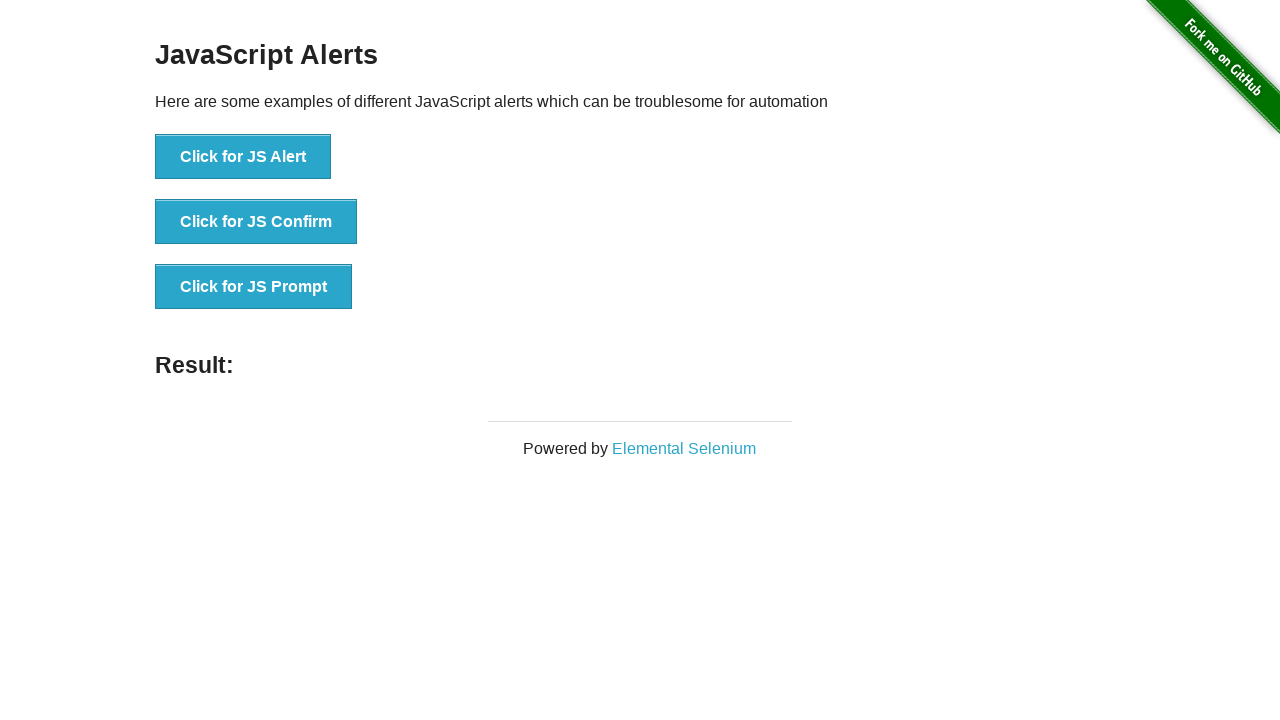

Clicked JavaScript Prompt button at (254, 287) on xpath=//ul[@style='list-style-type: none;']//button[@onclick='jsPrompt()']
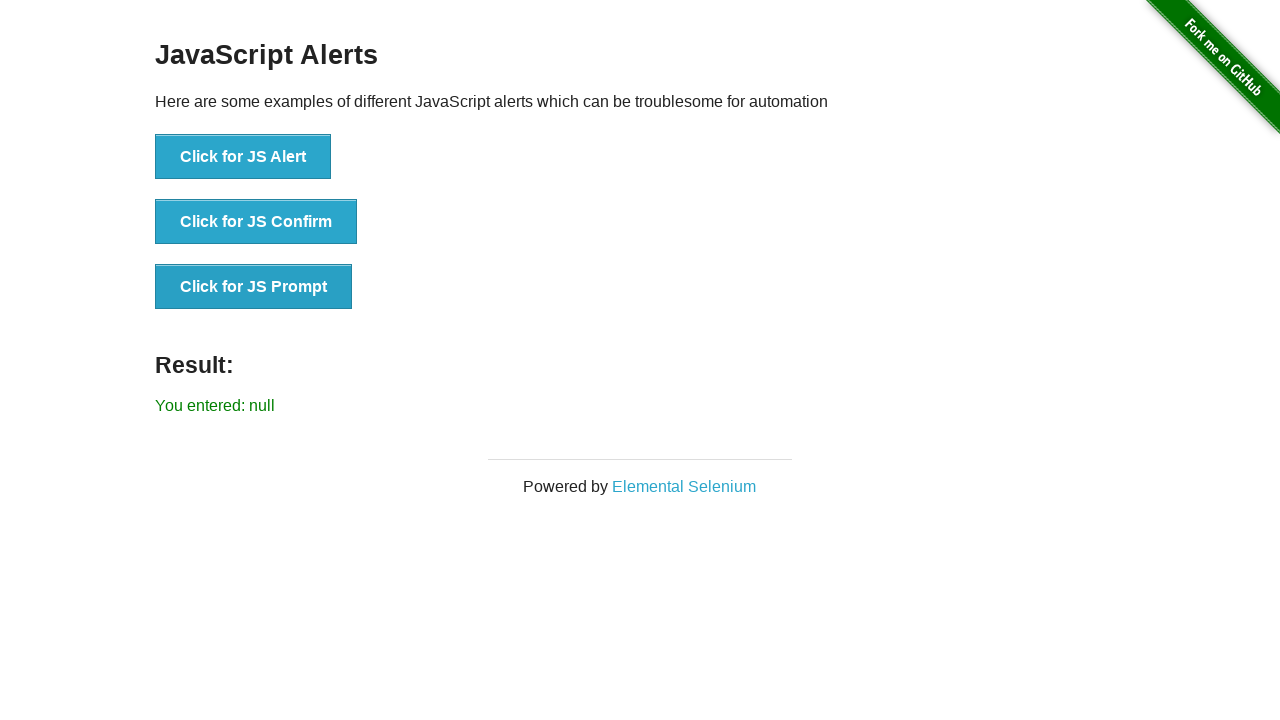

Result message element loaded
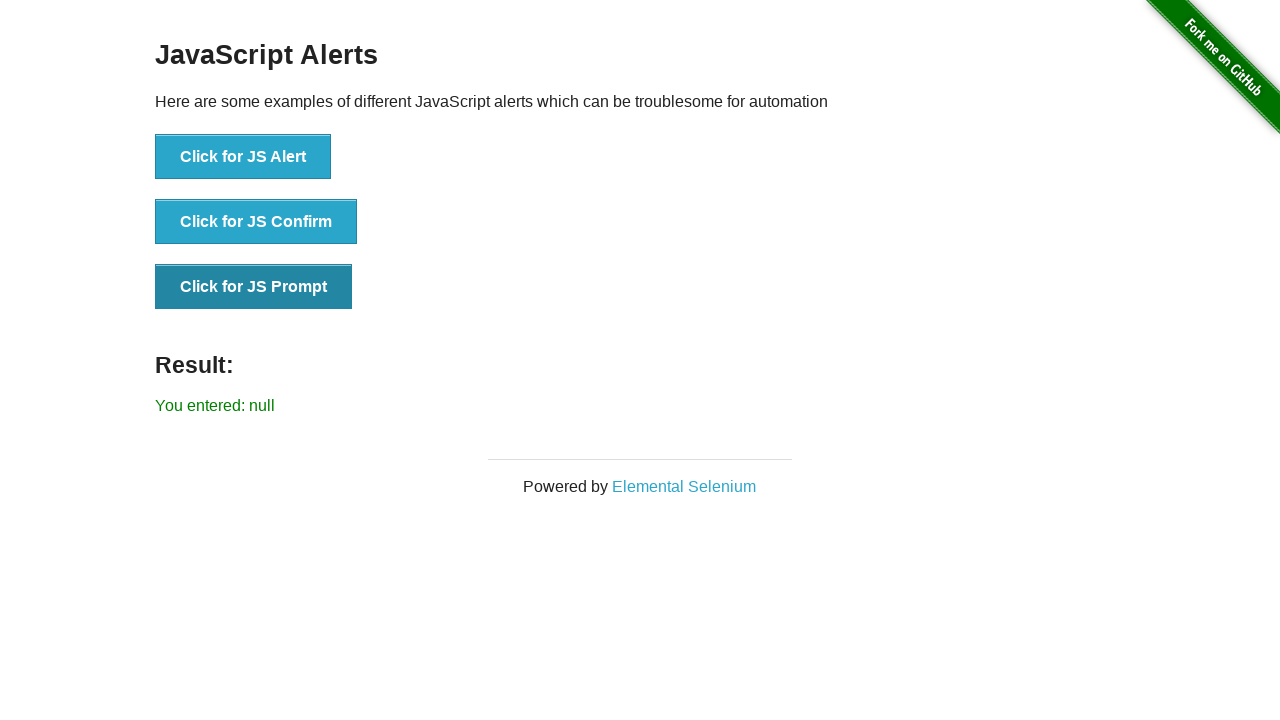

Retrieved result text content
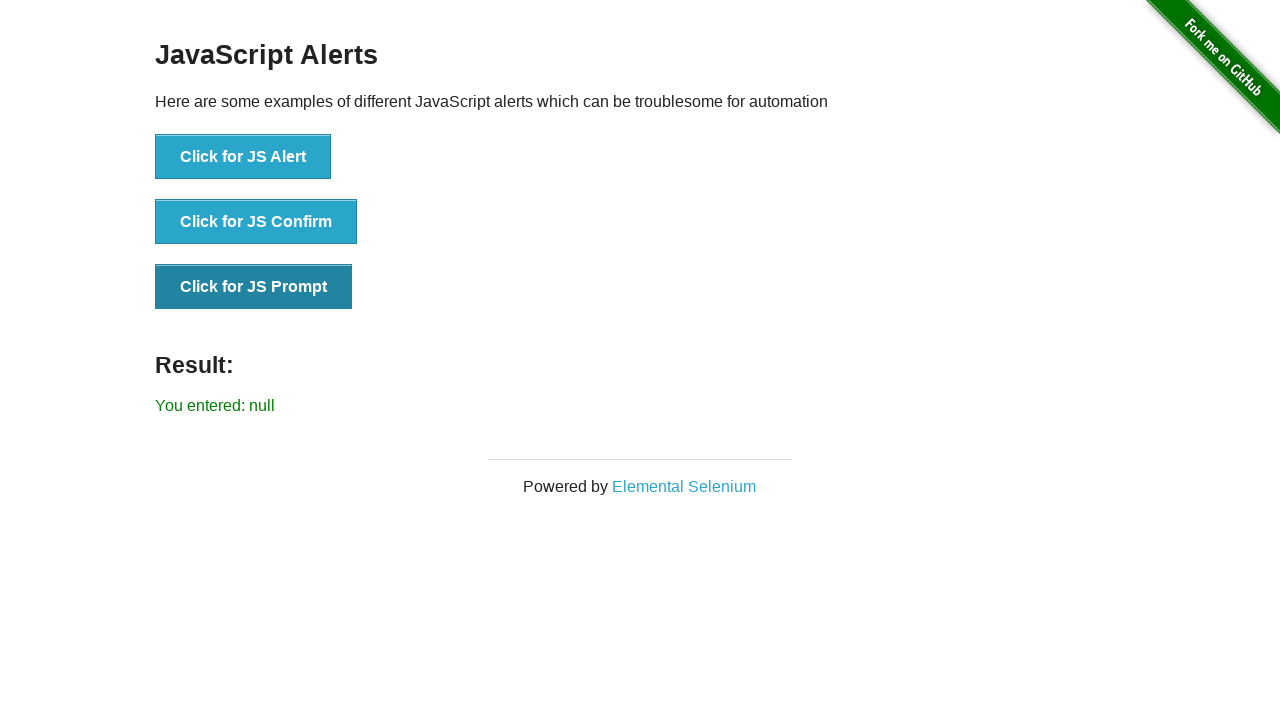

Verified that dismissing prompt without text resulted in 'You entered: null'
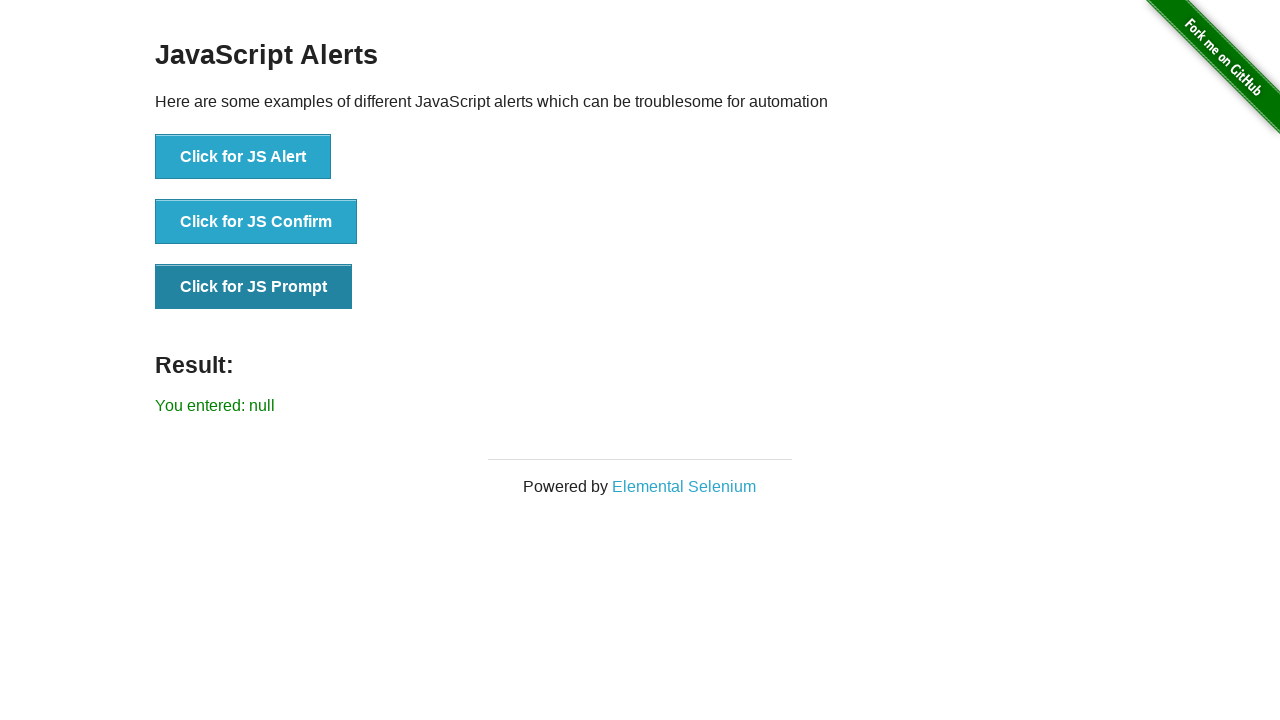

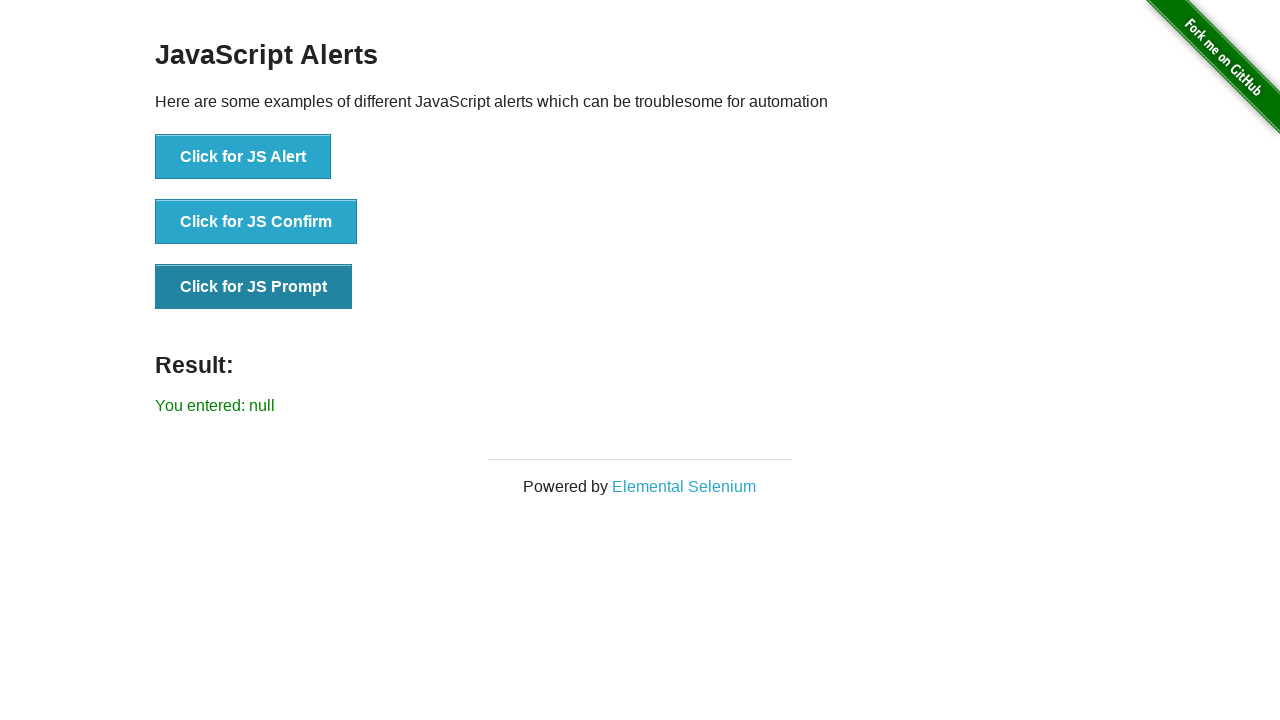